Creates three default todos, double-clicks on the second item to edit it, changes the text to a new value, and submits the edit.

Starting URL: https://demo.playwright.dev/todomvc

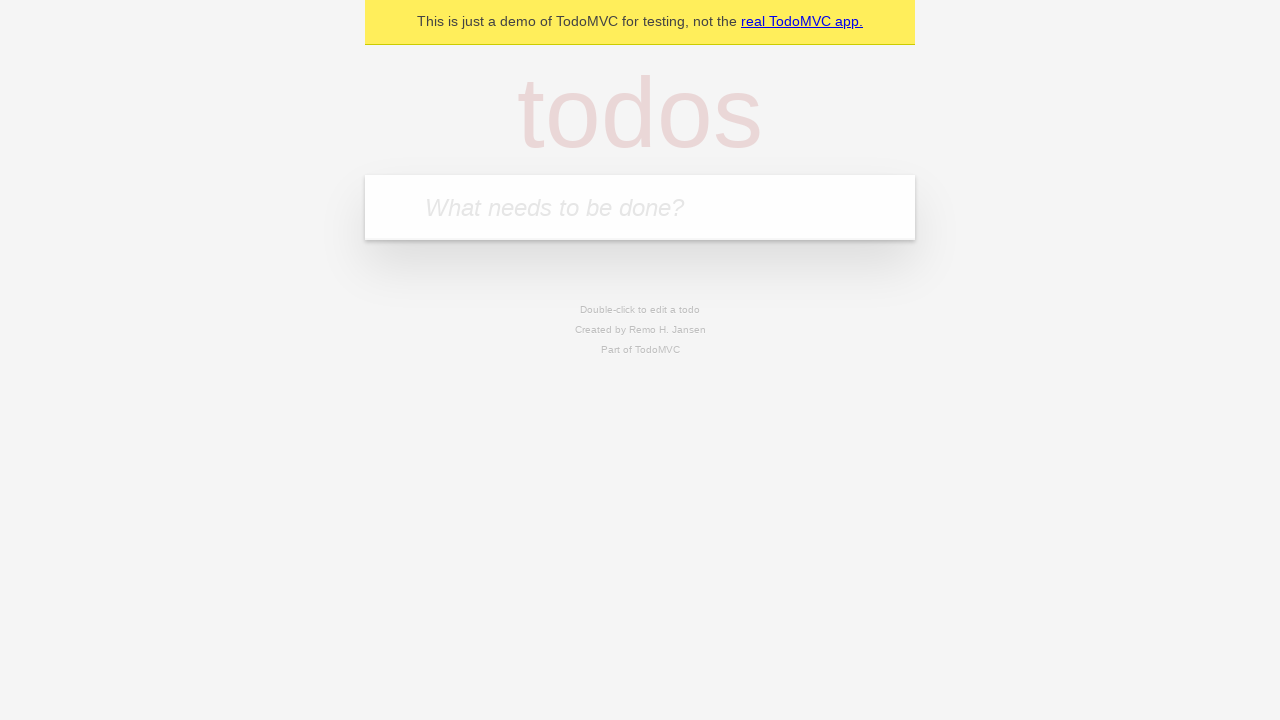

Filled todo input with 'buy some cheese' on internal:attr=[placeholder="What needs to be done?"i]
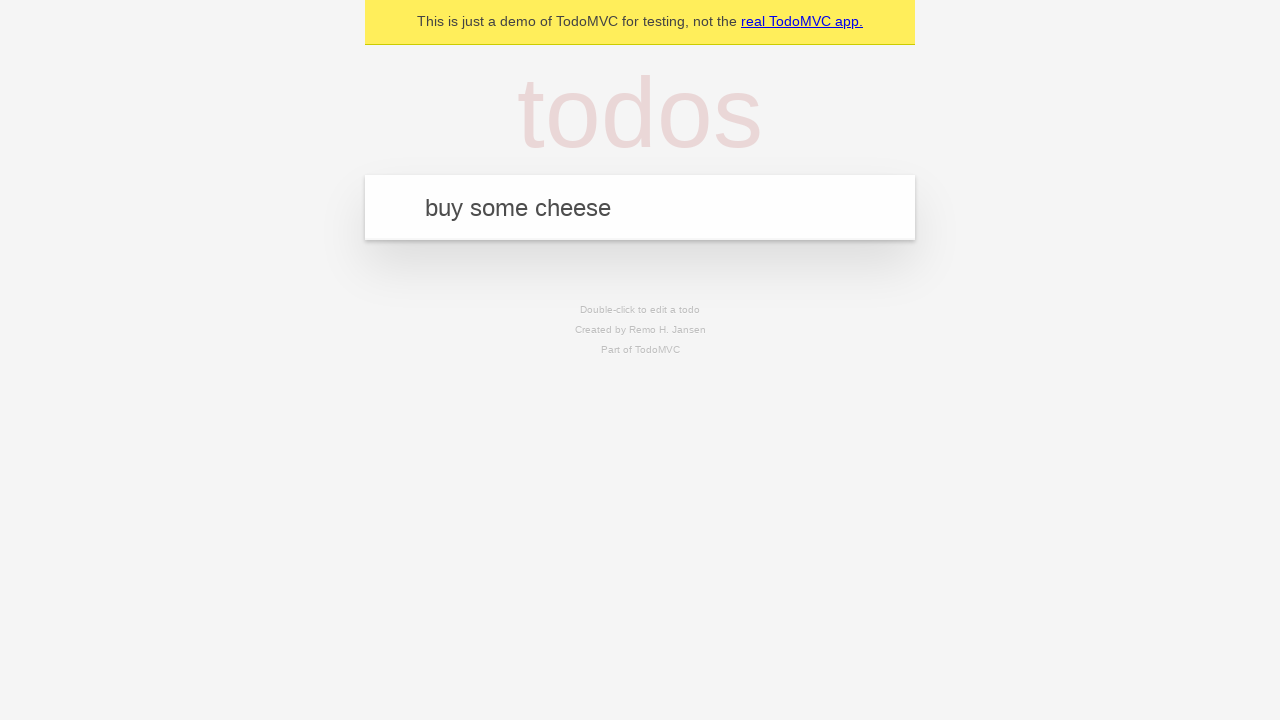

Pressed Enter to create todo 'buy some cheese' on internal:attr=[placeholder="What needs to be done?"i]
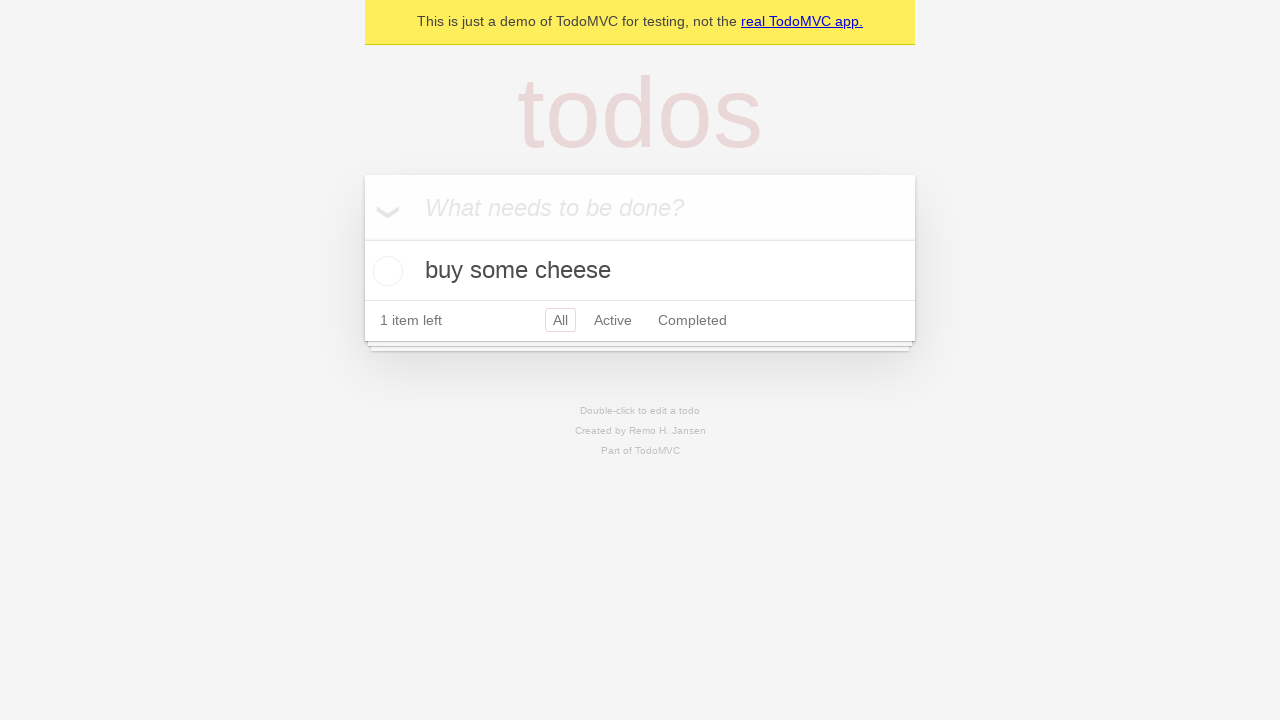

Filled todo input with 'feed the cat' on internal:attr=[placeholder="What needs to be done?"i]
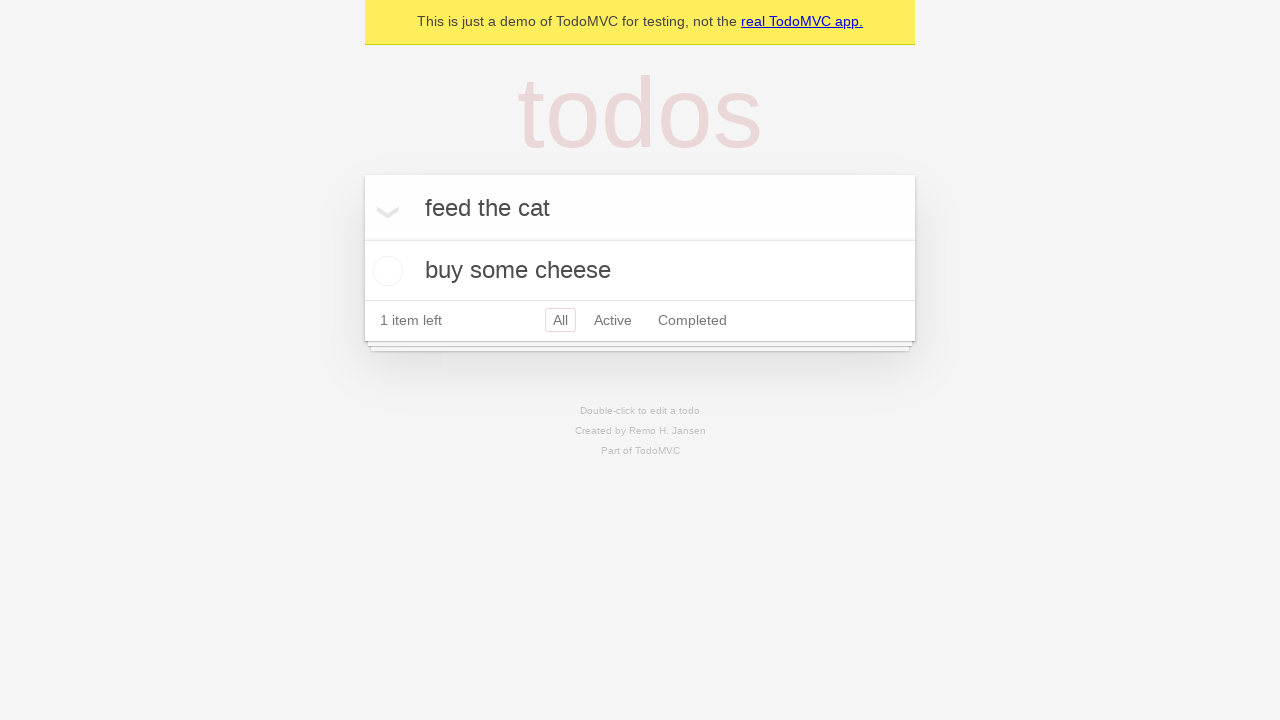

Pressed Enter to create todo 'feed the cat' on internal:attr=[placeholder="What needs to be done?"i]
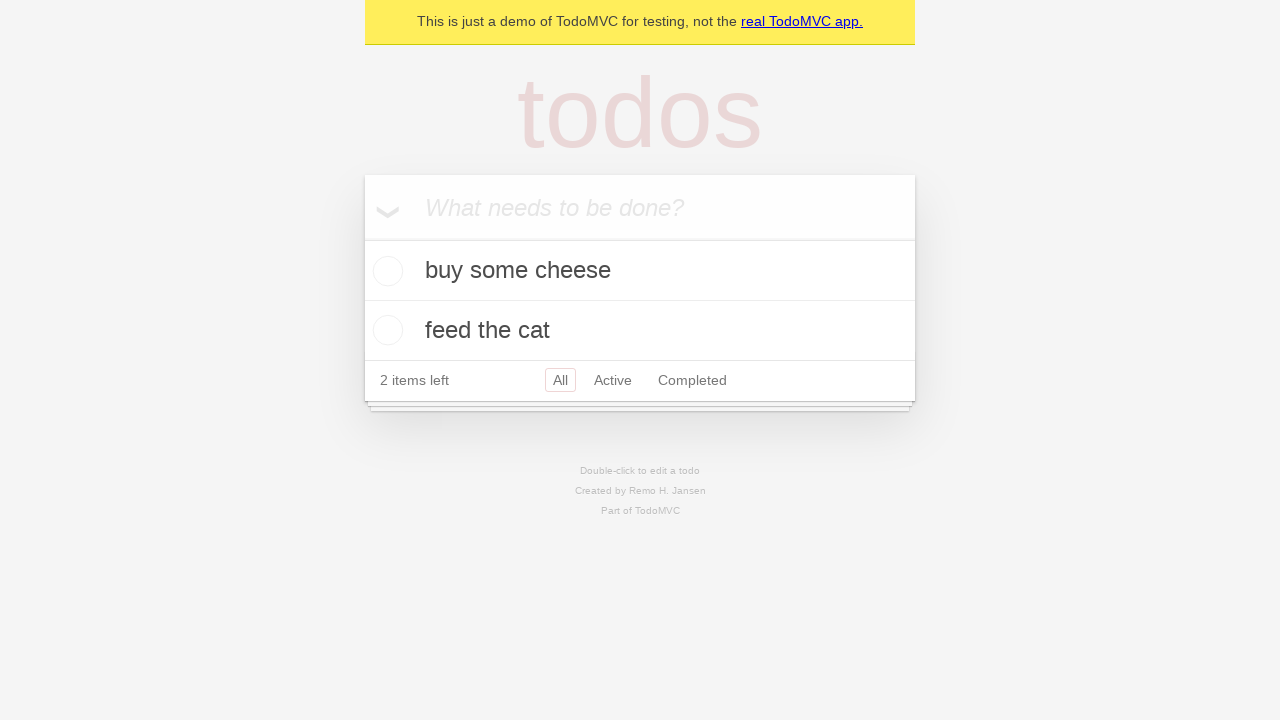

Filled todo input with 'book a doctors appointment' on internal:attr=[placeholder="What needs to be done?"i]
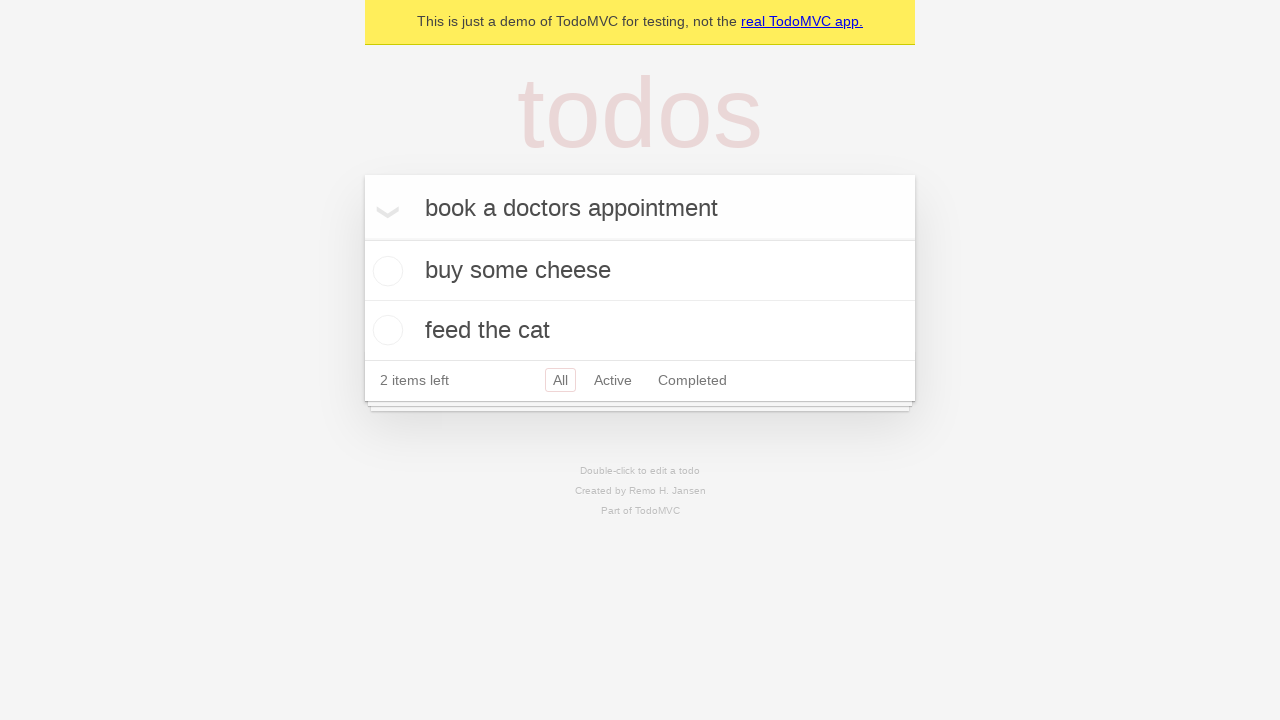

Pressed Enter to create todo 'book a doctors appointment' on internal:attr=[placeholder="What needs to be done?"i]
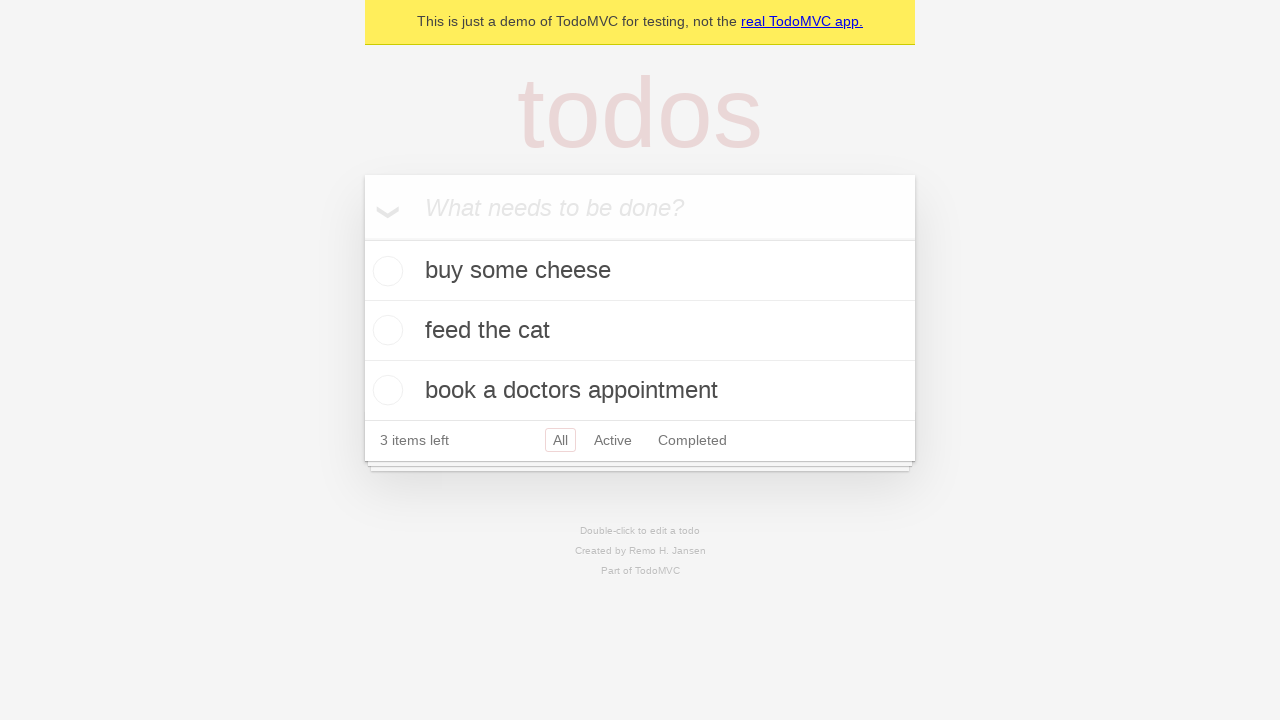

Retrieved all todo items
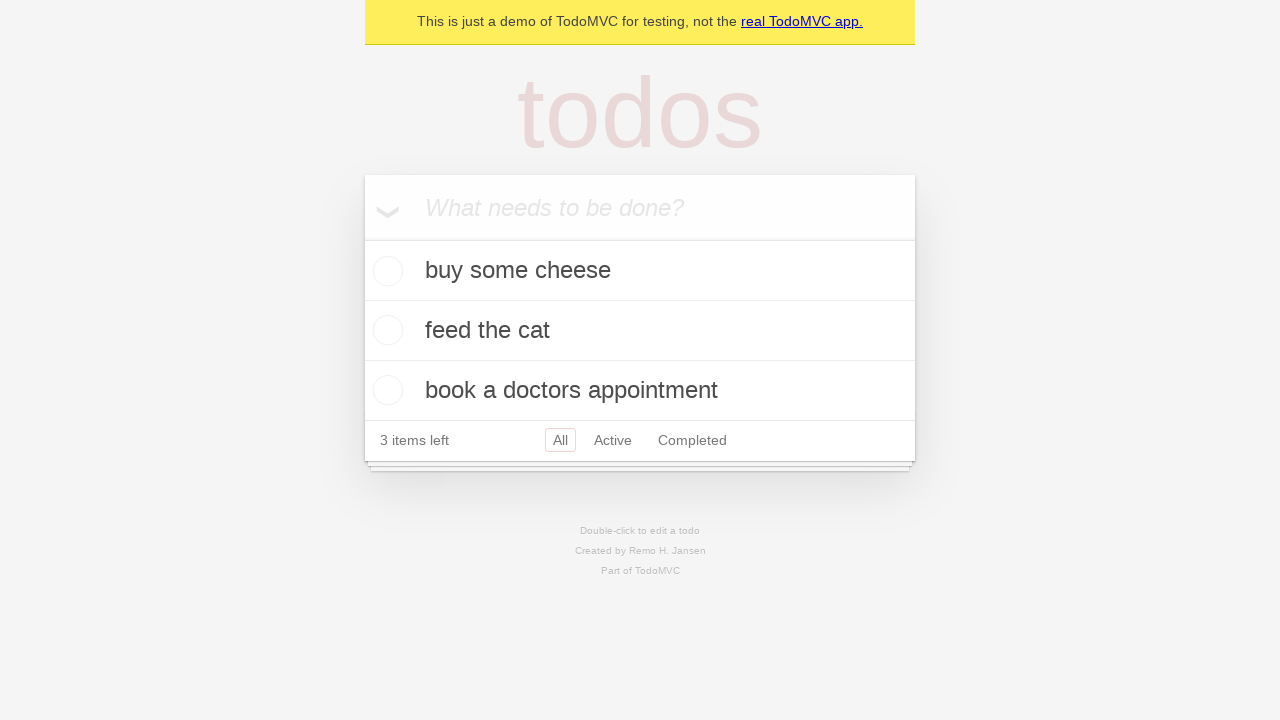

Selected second todo item
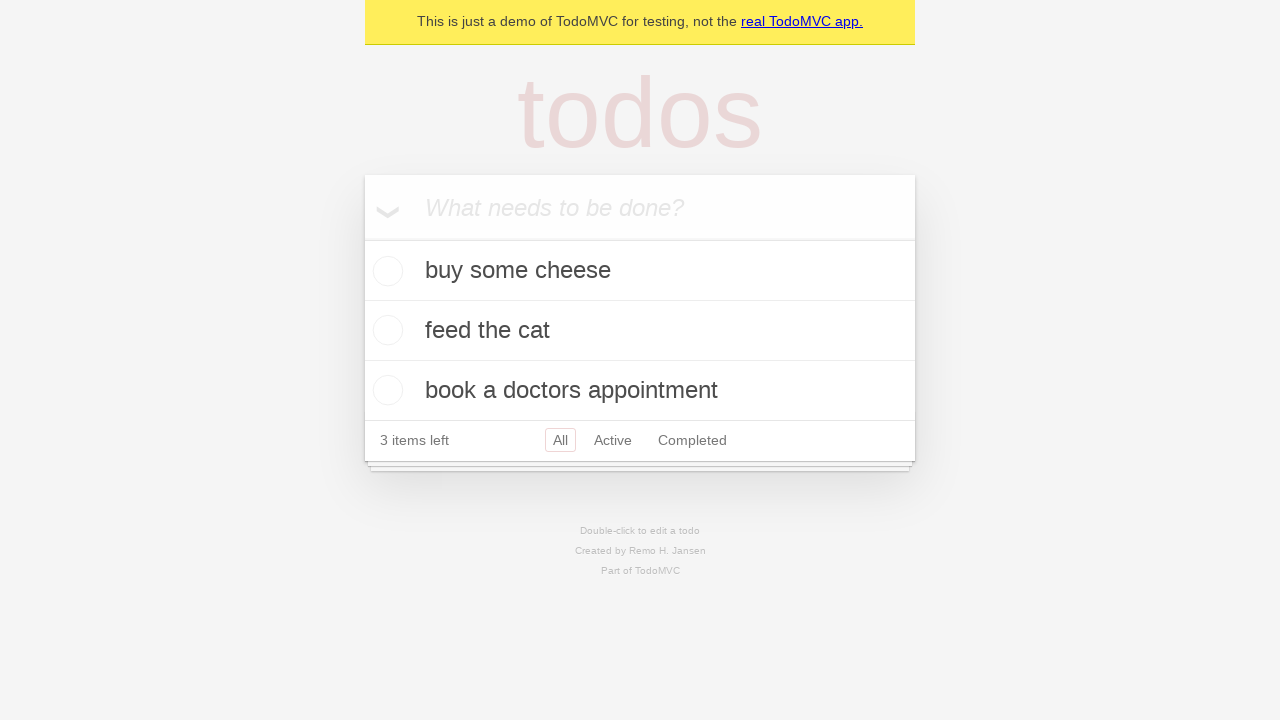

Double-clicked second todo to enter edit mode at (640, 331) on internal:testid=[data-testid="todo-item"s] >> nth=1
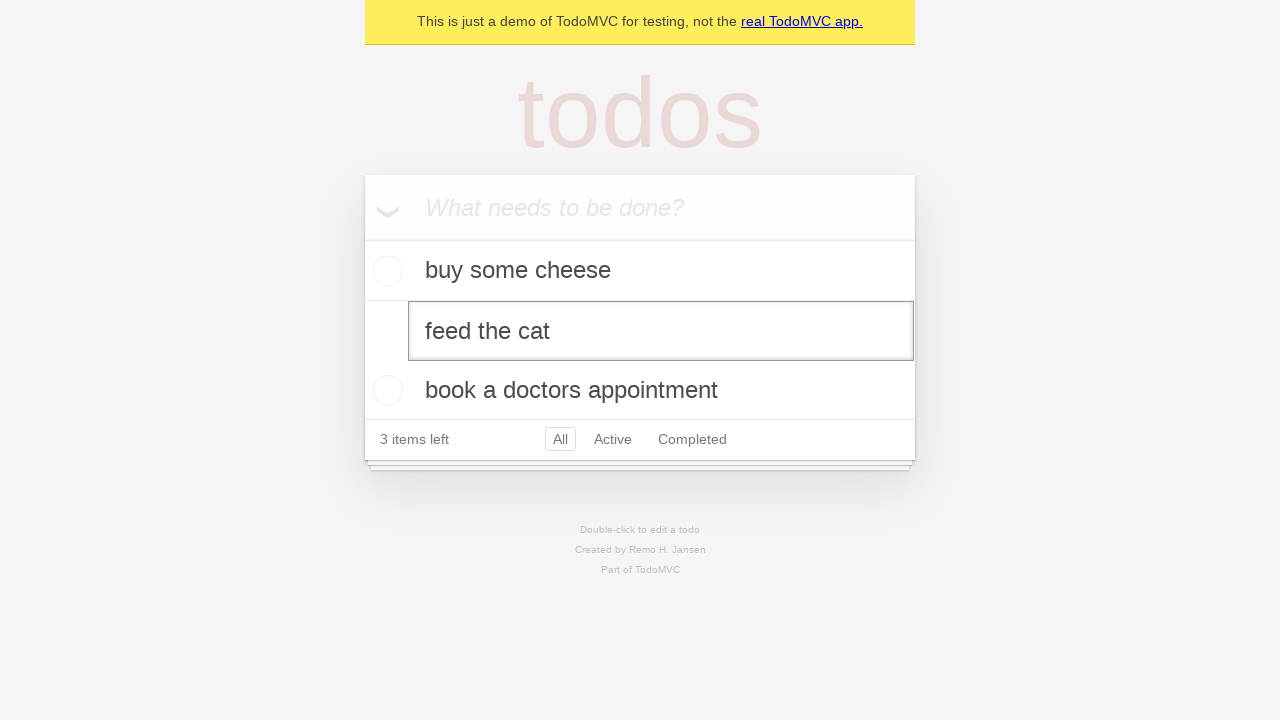

Filled edit field with 'buy some sausages' on internal:testid=[data-testid="todo-item"s] >> nth=1 >> internal:role=textbox[nam
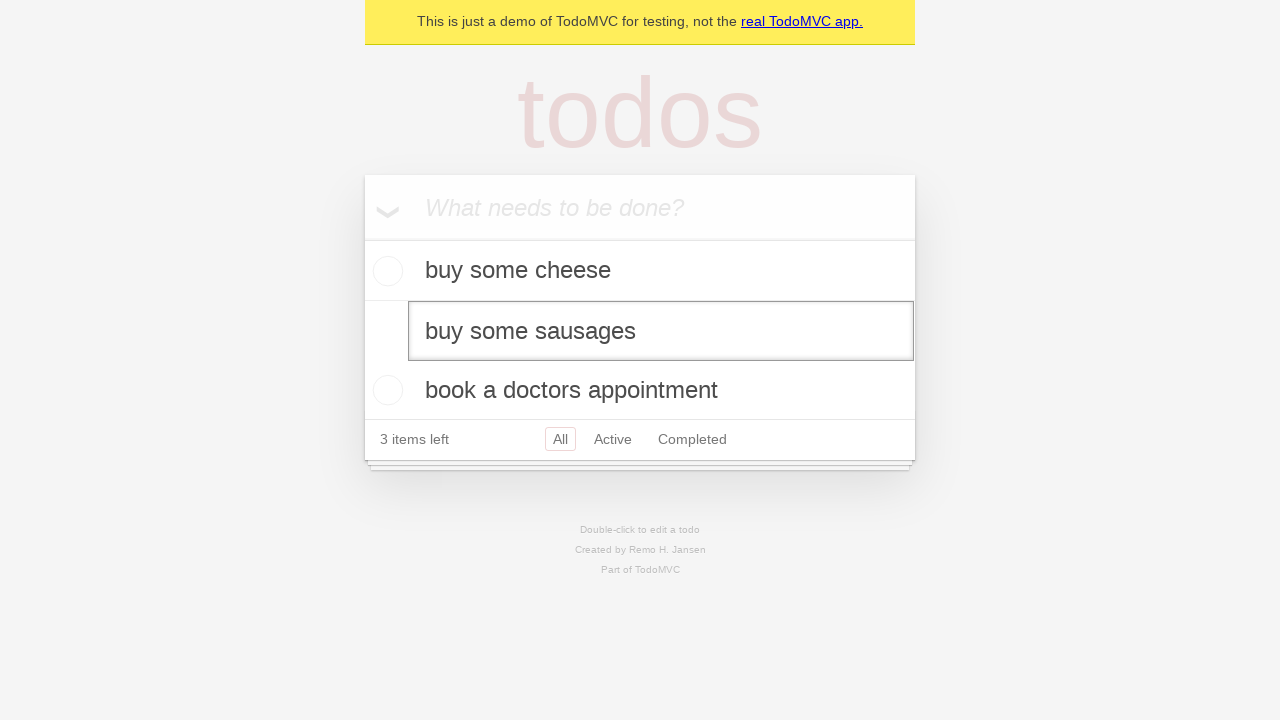

Pressed Enter to submit the edited todo text on internal:testid=[data-testid="todo-item"s] >> nth=1 >> internal:role=textbox[nam
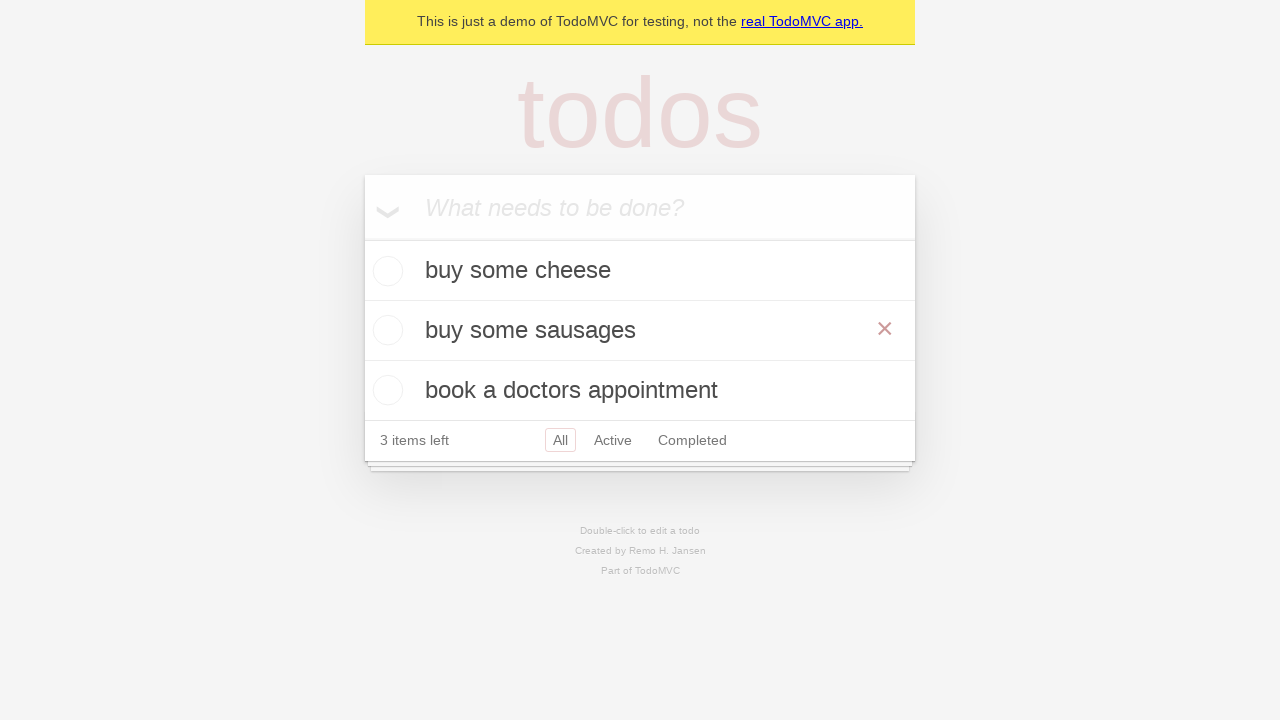

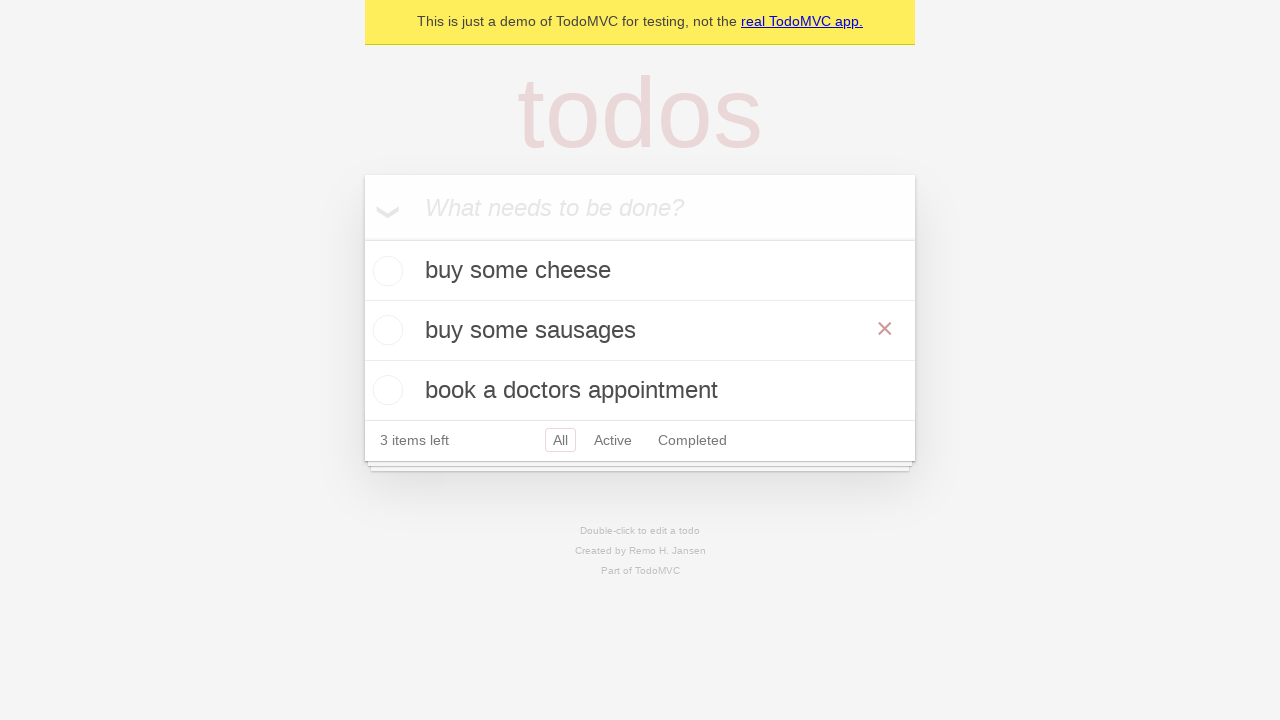